Tests registration with empty data - enters ZIP code, continues, and clicks Register without filling any registration fields.

Starting URL: https://sharelane.com/cgi-bin/register.py

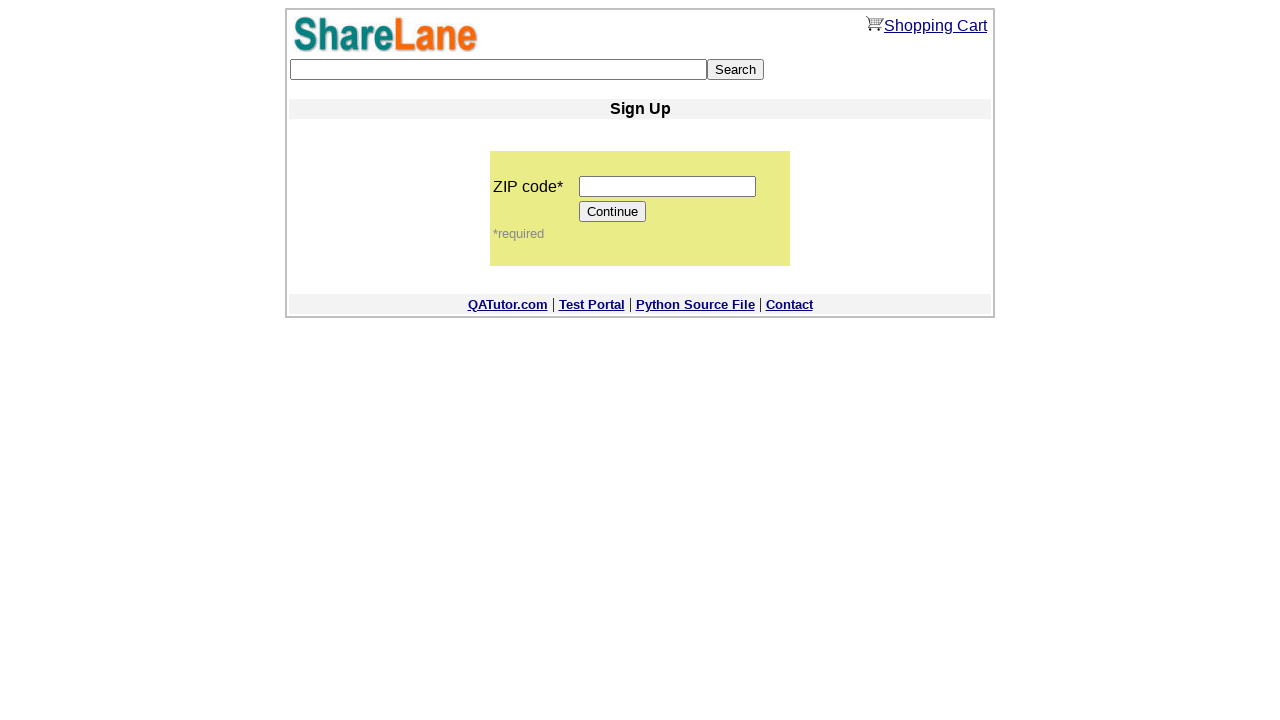

Filled ZIP code field with '444444' on input[name='zip_code']
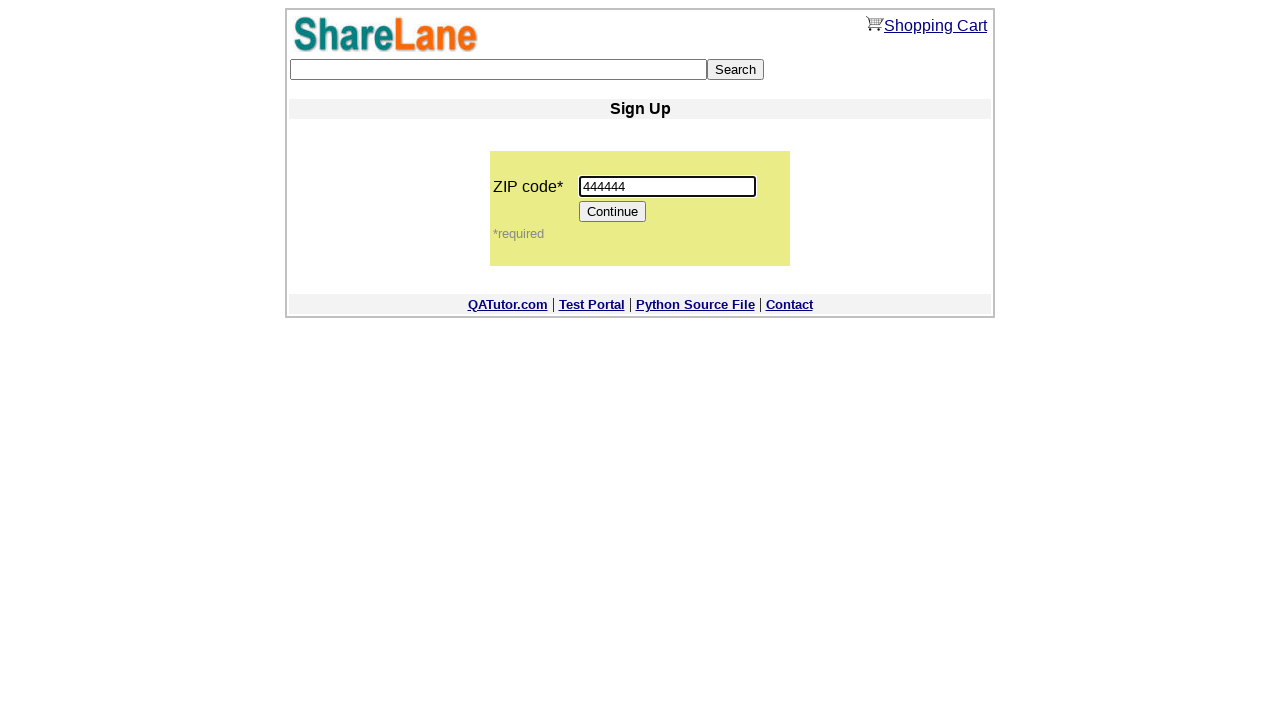

Clicked Continue button to proceed at (613, 212) on xpath=//*[@value='Continue']
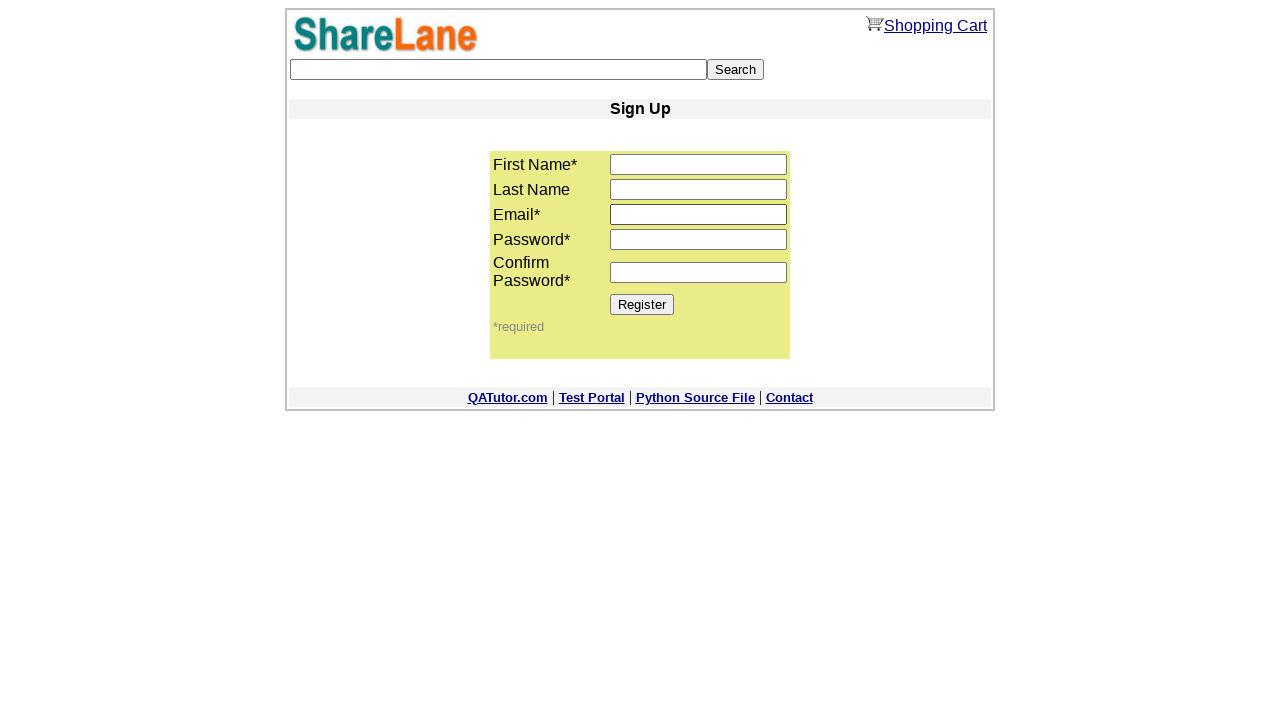

Clicked Register button without filling any registration fields at (642, 304) on xpath=//*[@value='Register']
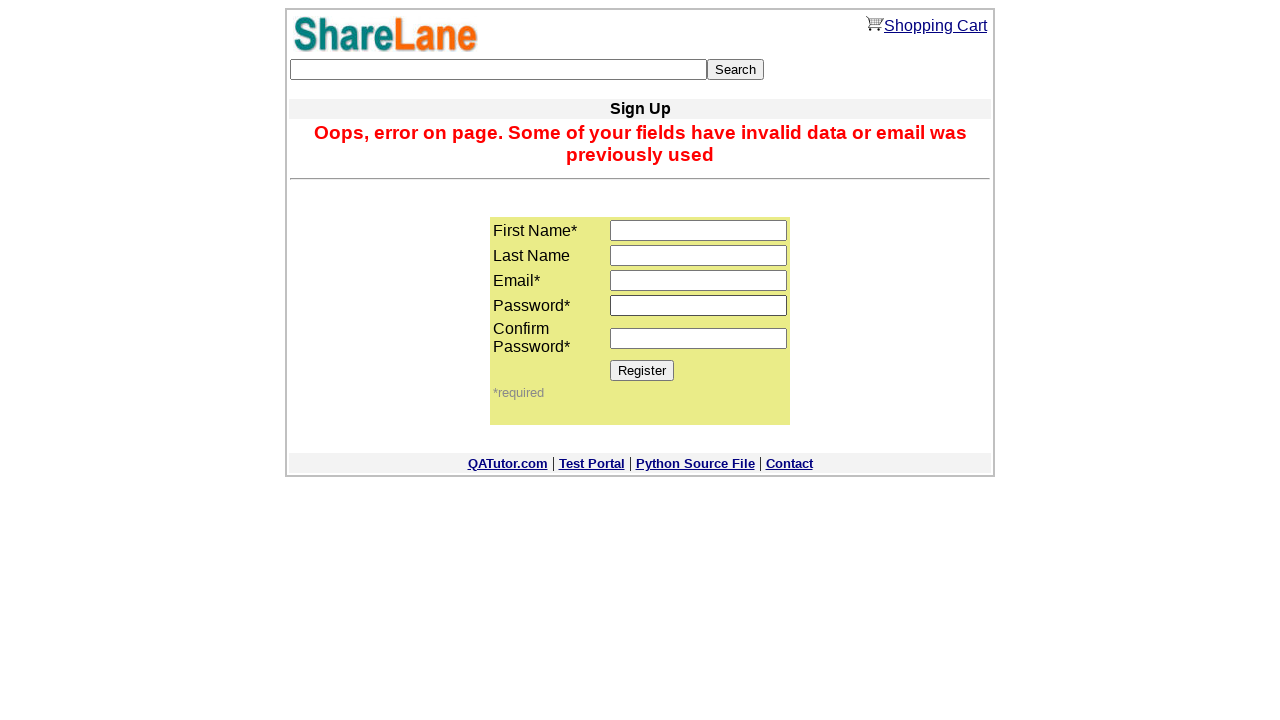

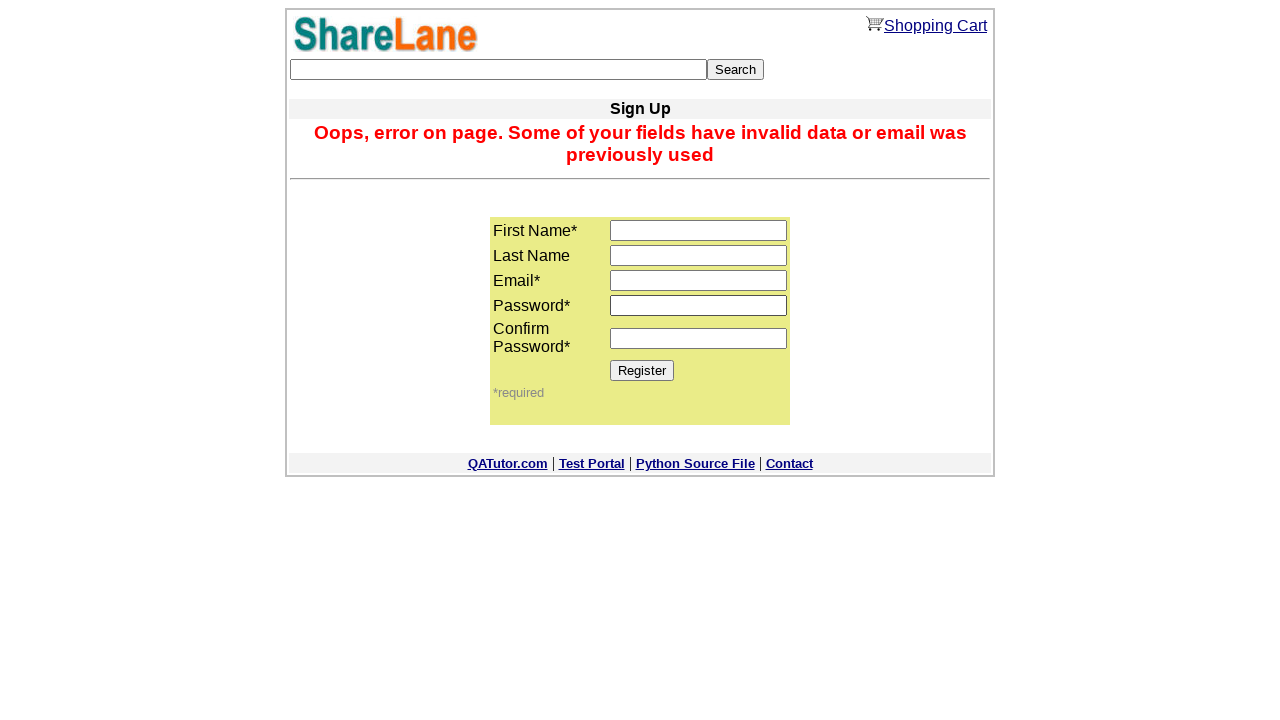